Tests browser window resizing by maximizing the window and then setting it to specific dimensions

Starting URL: https://www.selenium.dev/downloads/

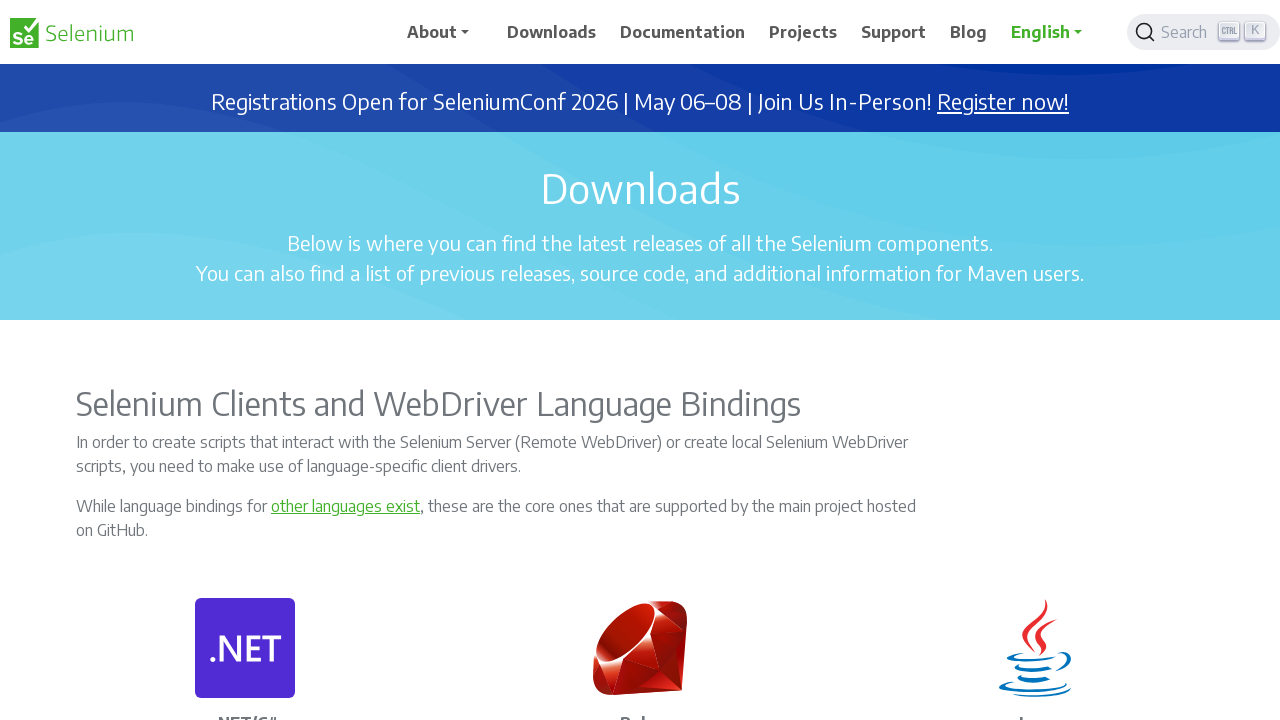

Set viewport size to 1920x1080 (maximized)
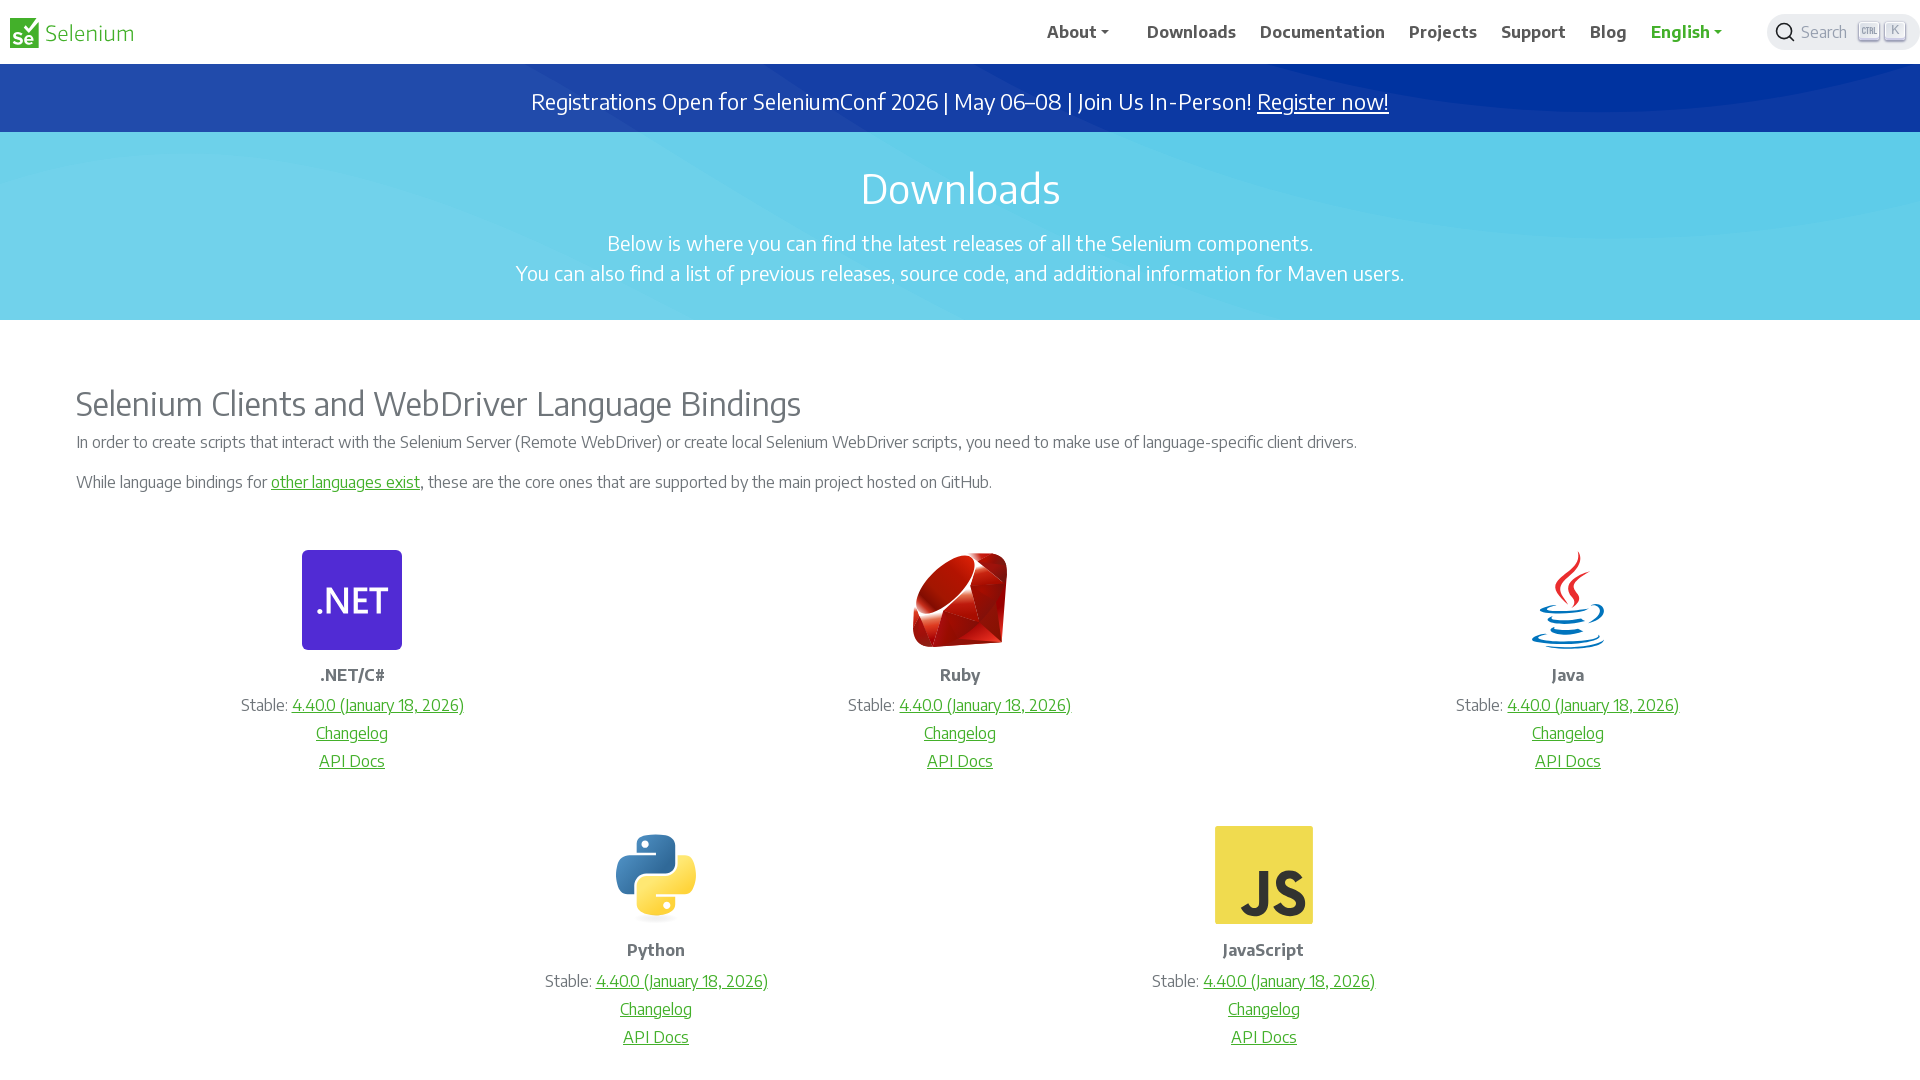

Waited 2 seconds for window to adjust
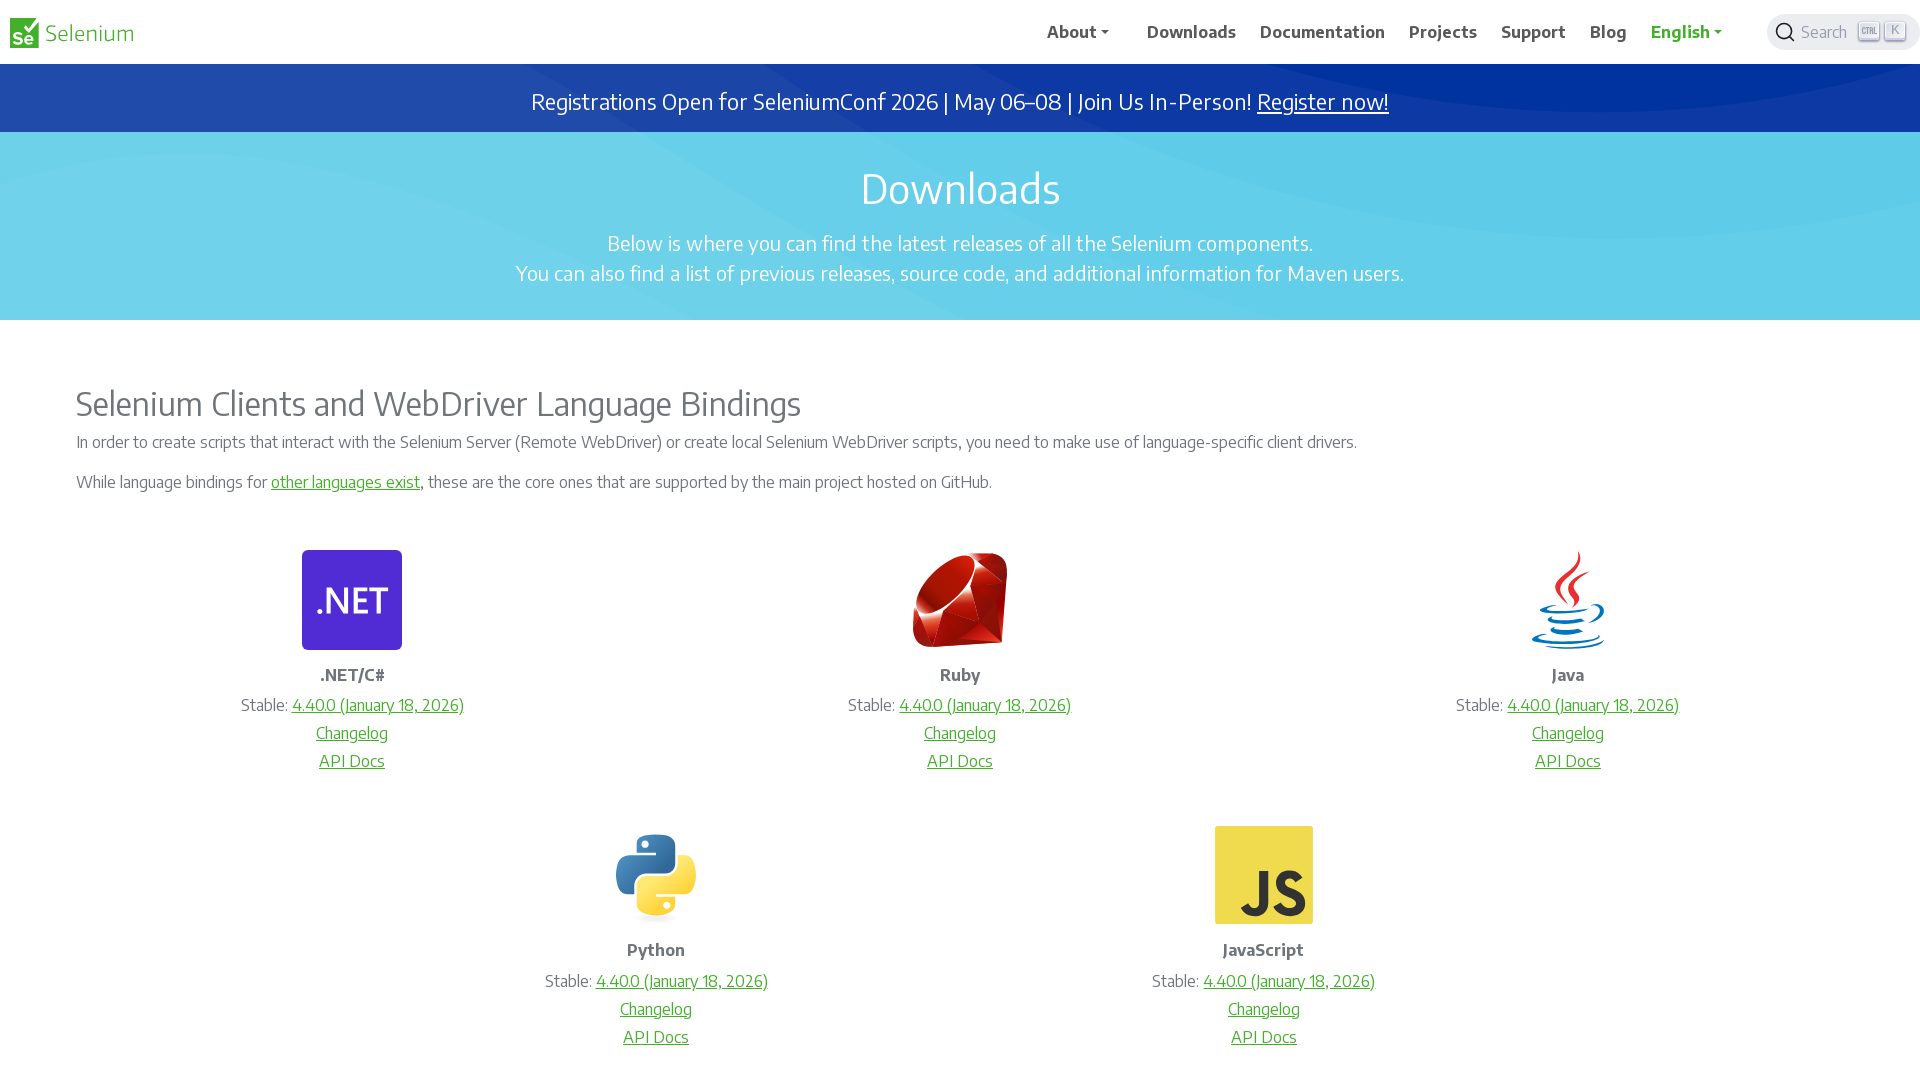

Set viewport size to 500x800
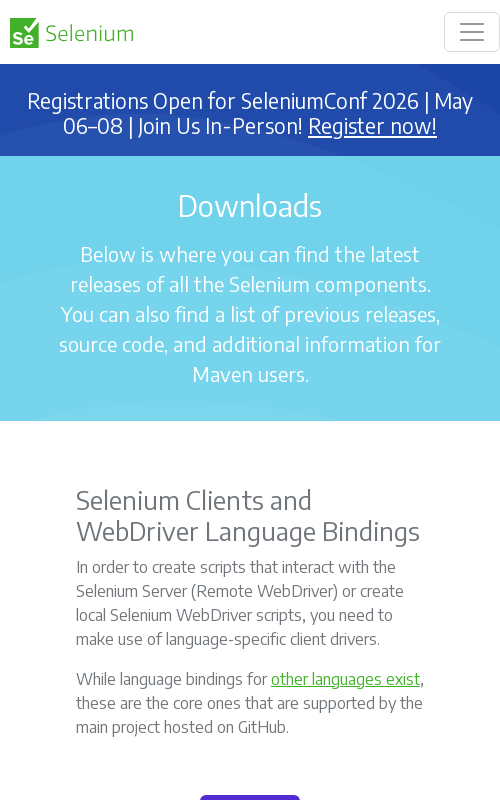

Waited 2 seconds for window to adjust to new dimensions
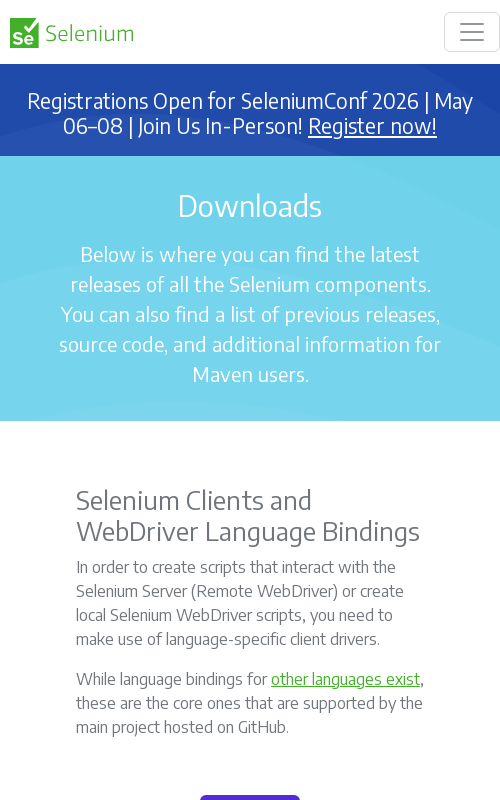

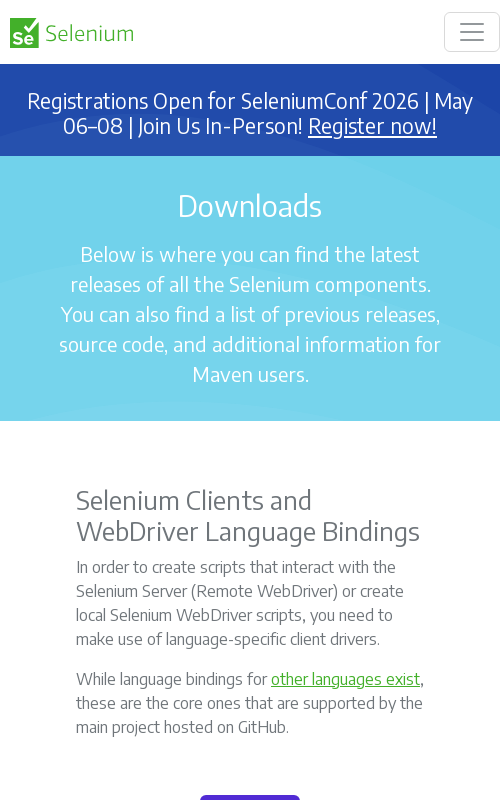